Tests filtering to show only active (non-completed) todo items

Starting URL: https://demo.playwright.dev/todomvc

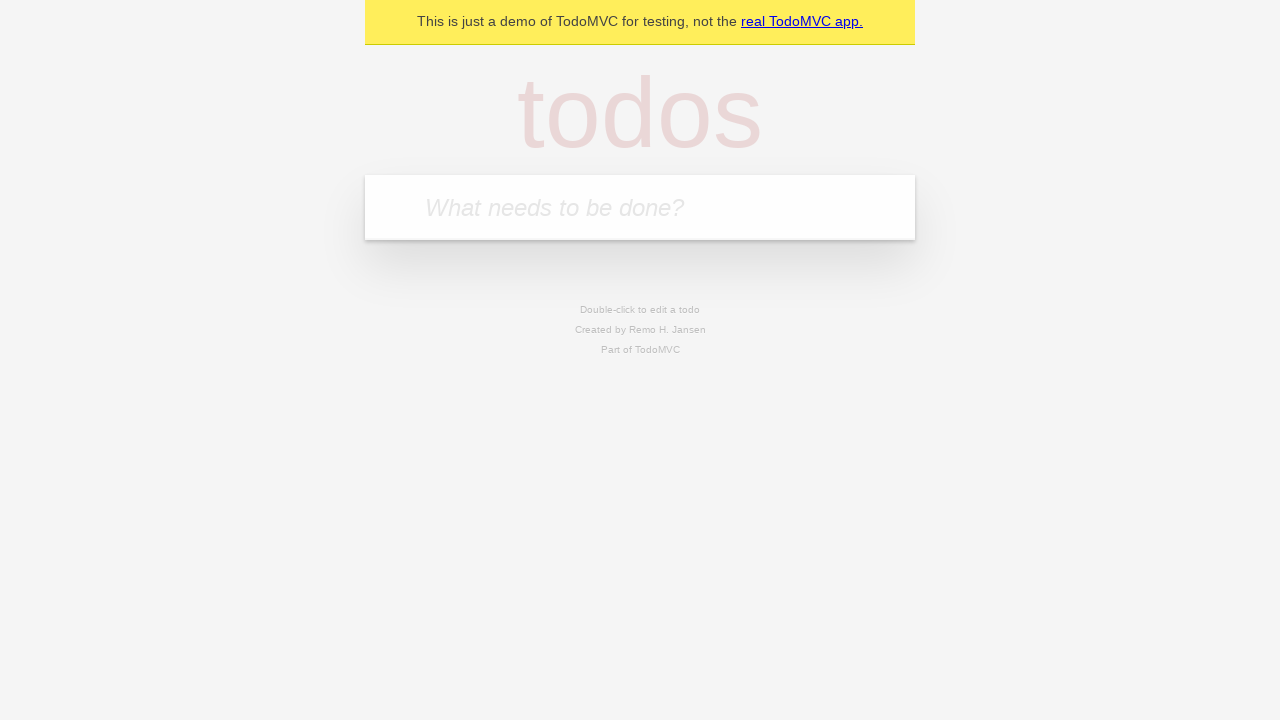

Filled todo input with 'buy some cheese' on internal:attr=[placeholder="What needs to be done?"i]
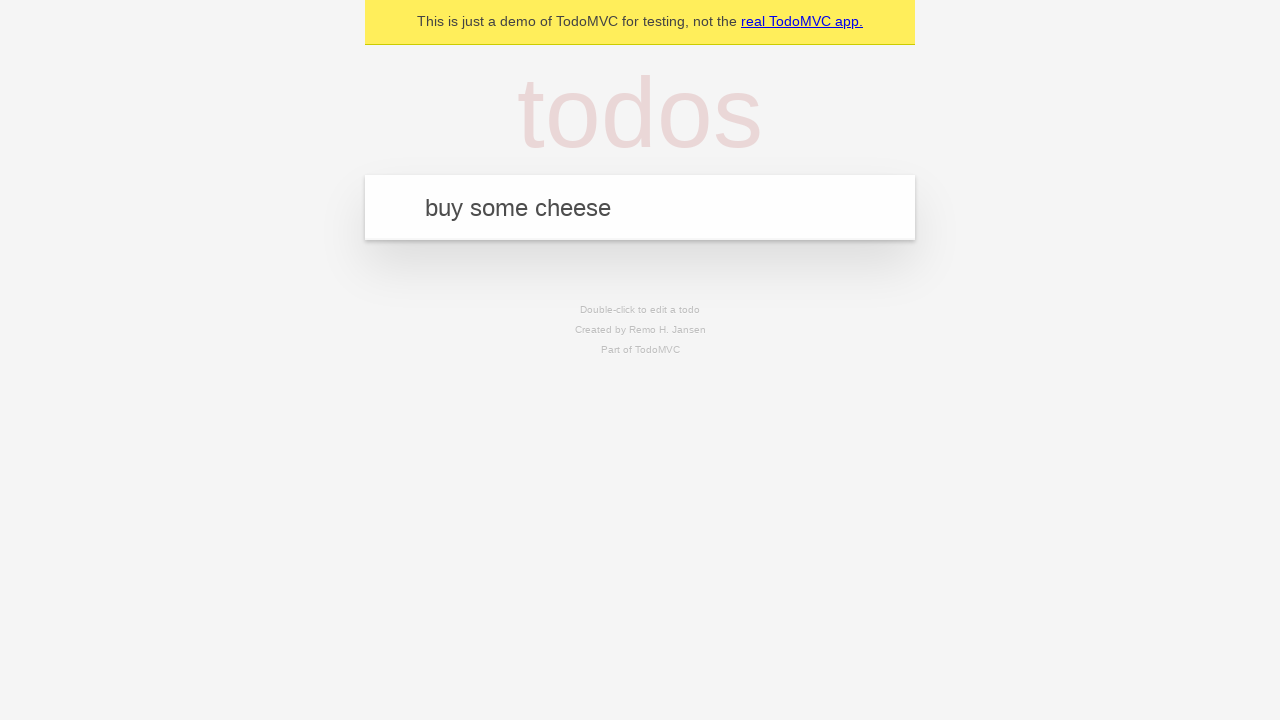

Pressed Enter to add first todo item on internal:attr=[placeholder="What needs to be done?"i]
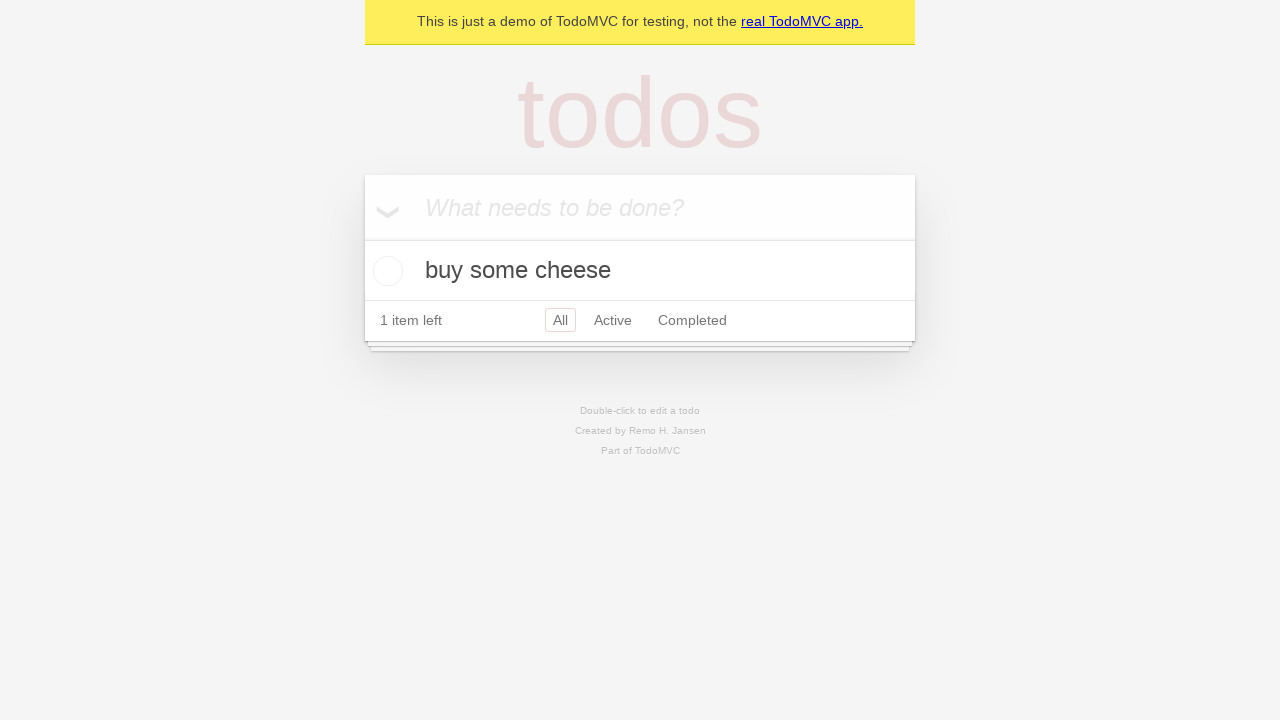

Filled todo input with 'feed the cat' on internal:attr=[placeholder="What needs to be done?"i]
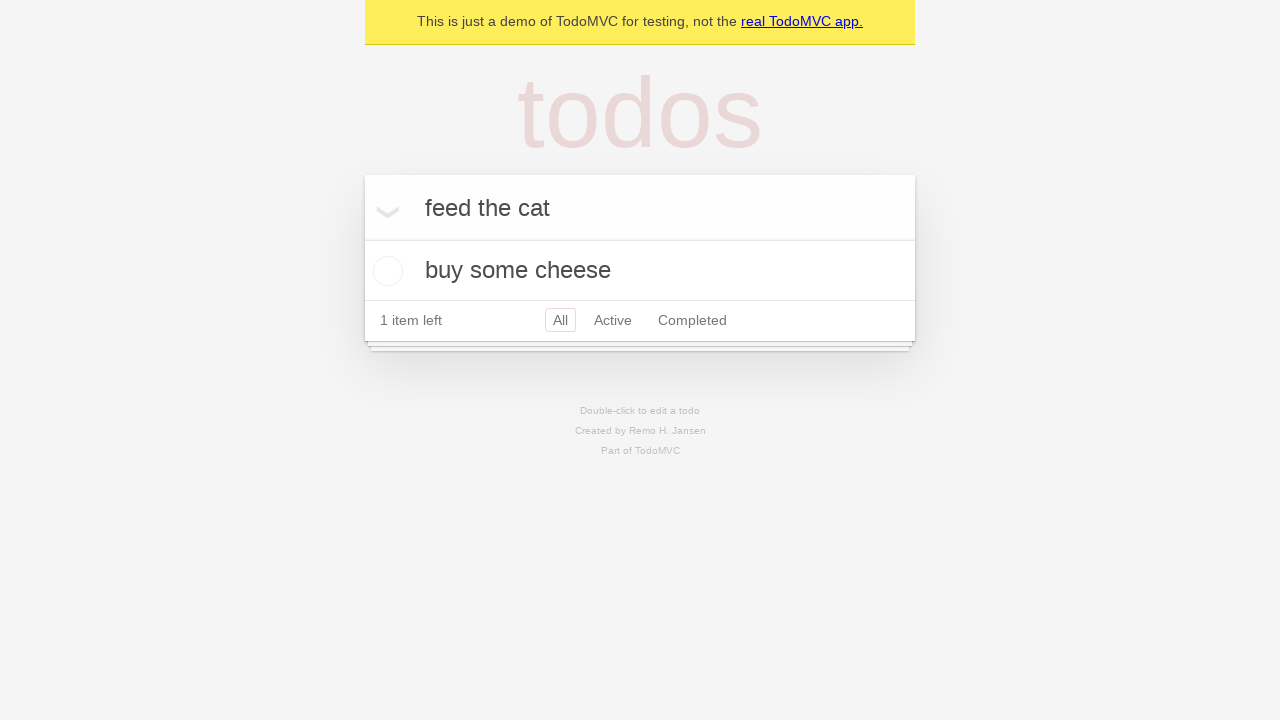

Pressed Enter to add second todo item on internal:attr=[placeholder="What needs to be done?"i]
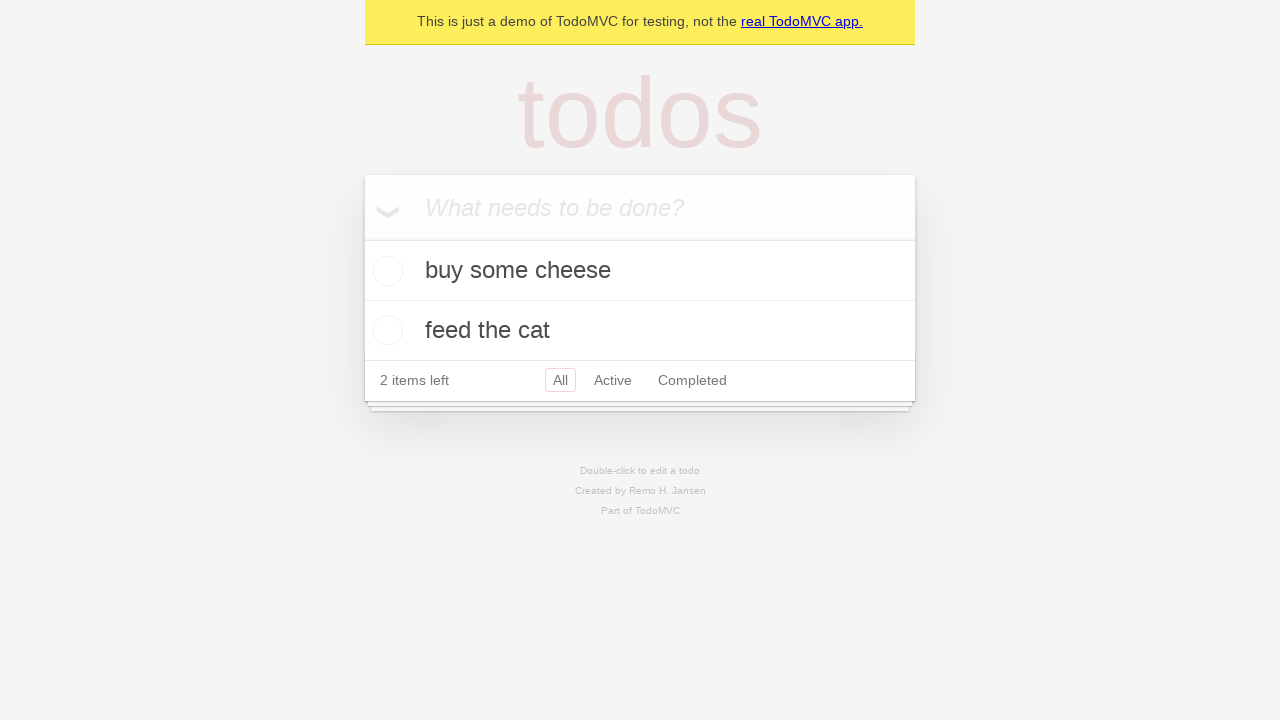

Filled todo input with 'book a doctors appointment' on internal:attr=[placeholder="What needs to be done?"i]
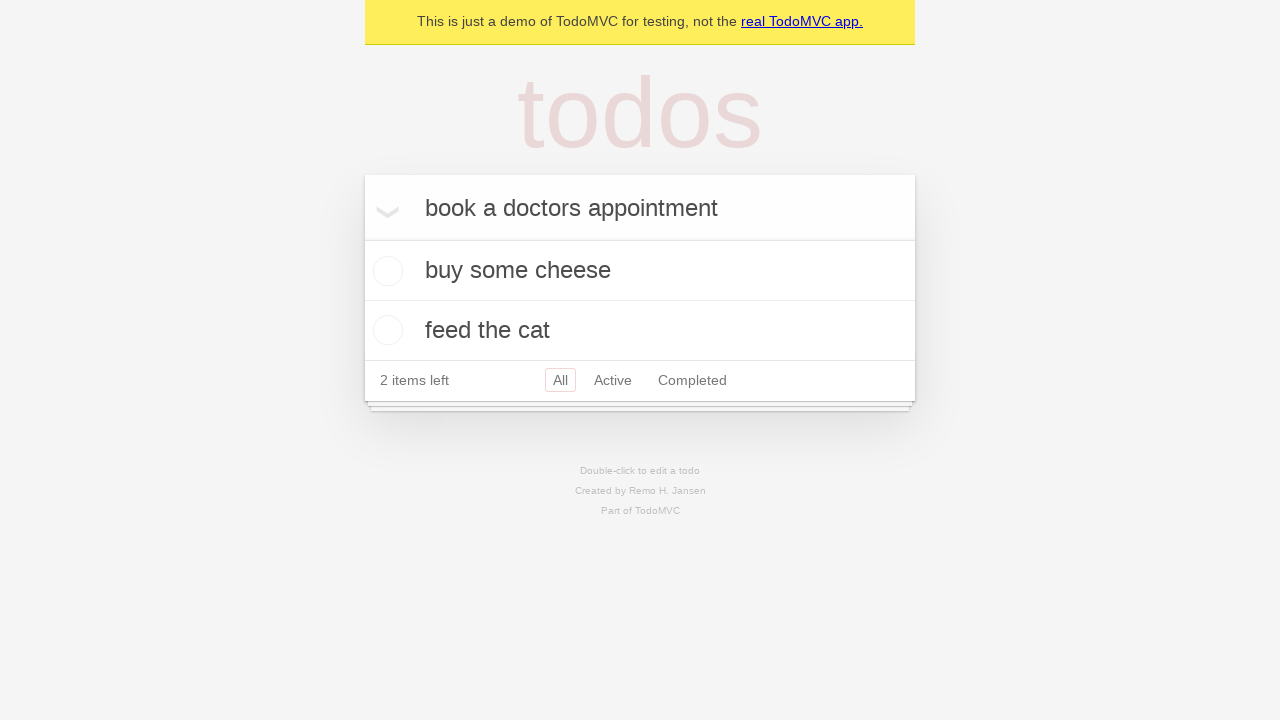

Pressed Enter to add third todo item on internal:attr=[placeholder="What needs to be done?"i]
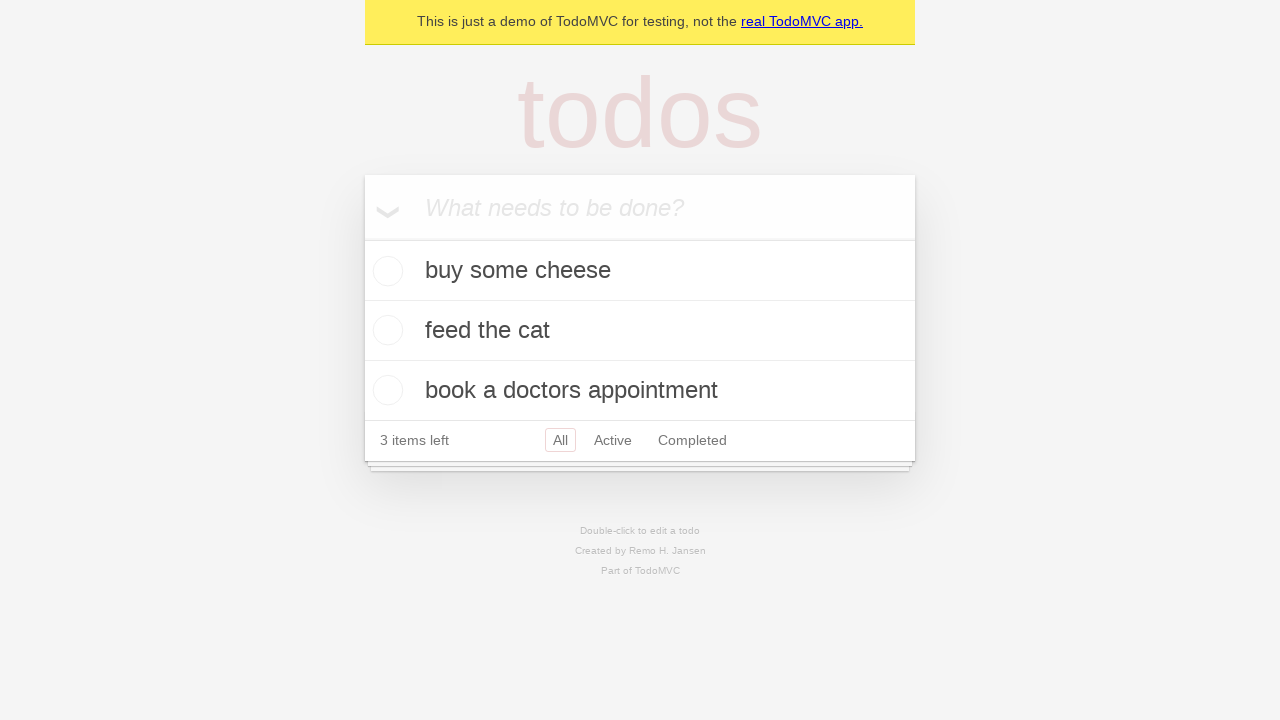

Checked the second todo item 'feed the cat' as completed at (385, 330) on internal:testid=[data-testid="todo-item"s] >> nth=1 >> internal:role=checkbox
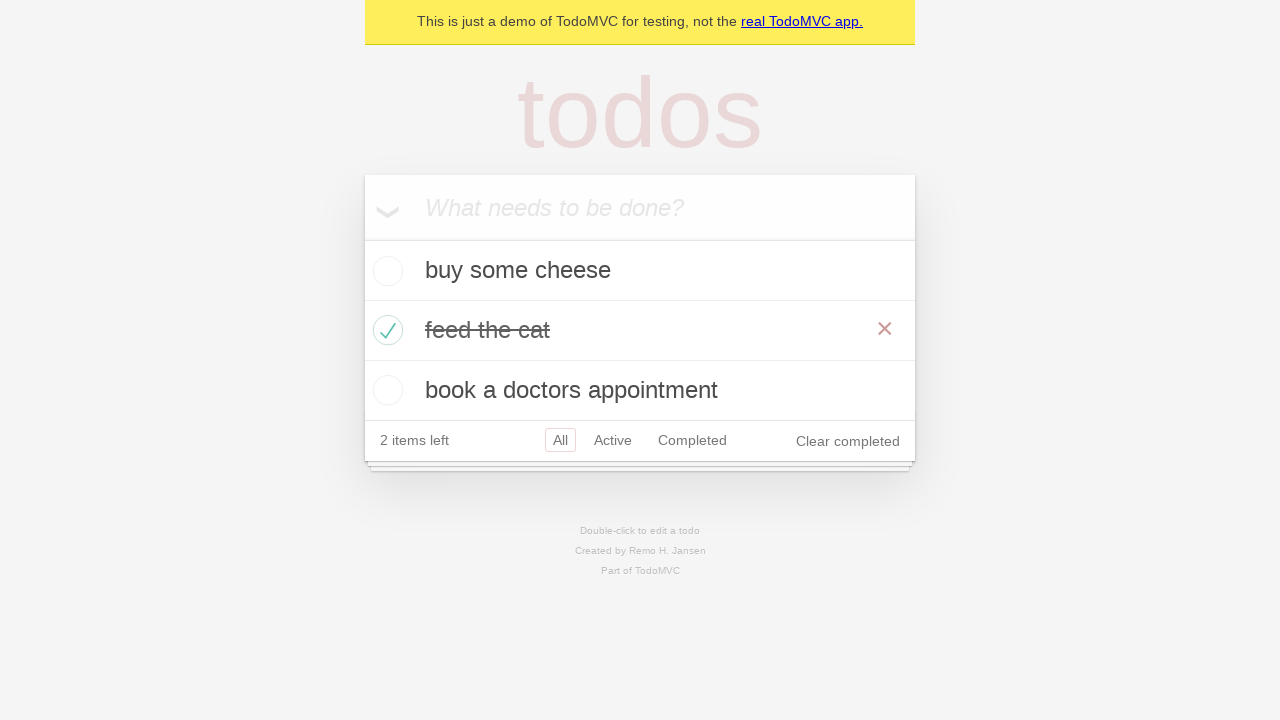

Clicked Active filter to display only non-completed items at (613, 440) on internal:role=link[name="Active"i]
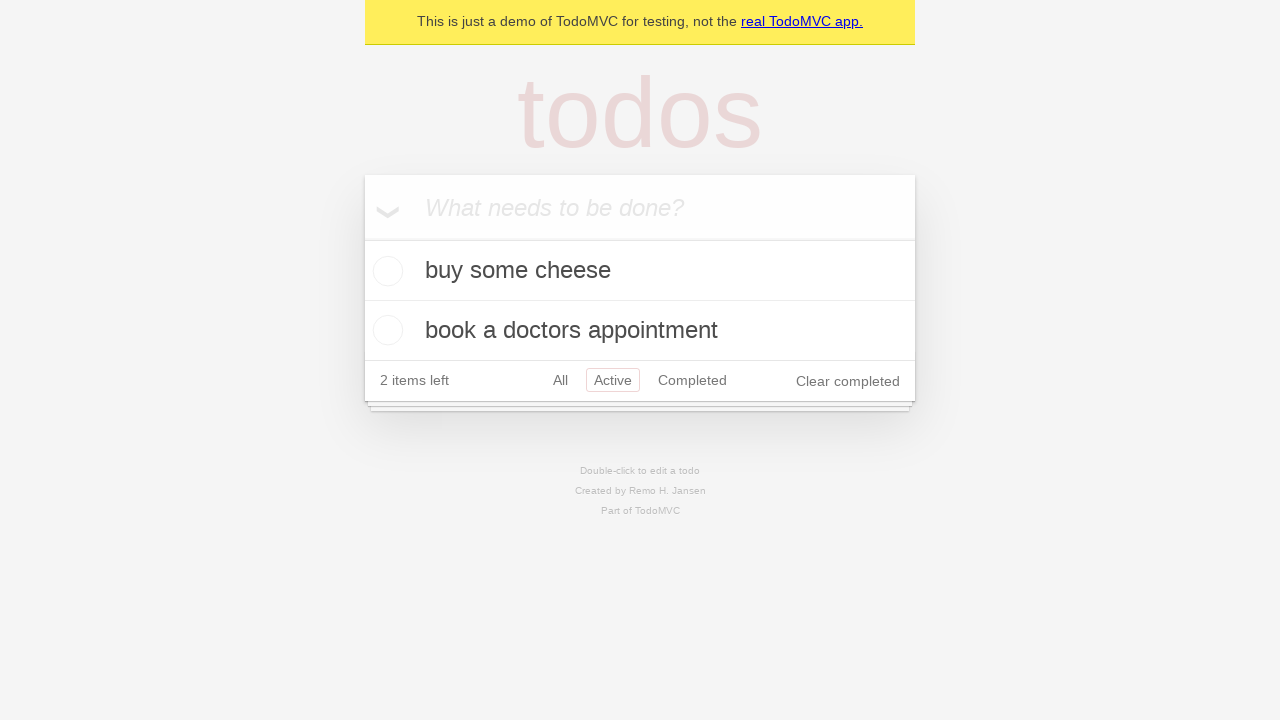

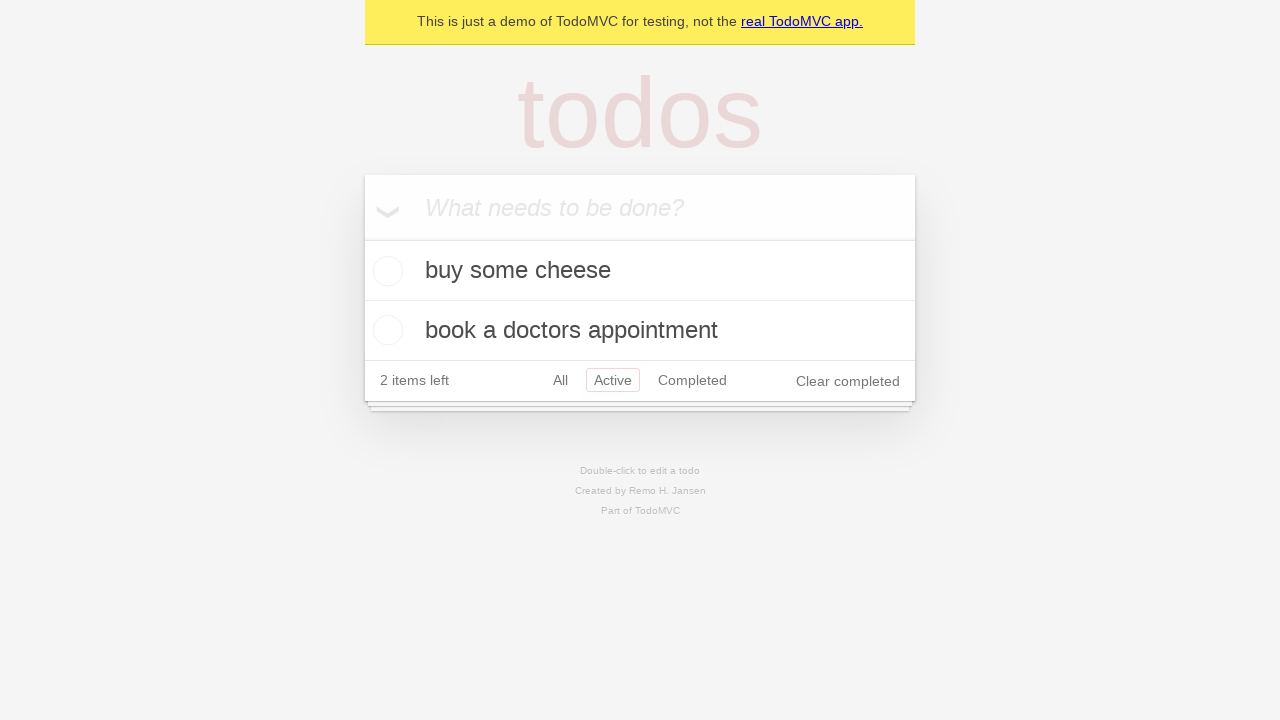